Opens the Lazada e-commerce website homepage and maximizes the browser window to verify the site loads correctly.

Starting URL: https://lazada.com/

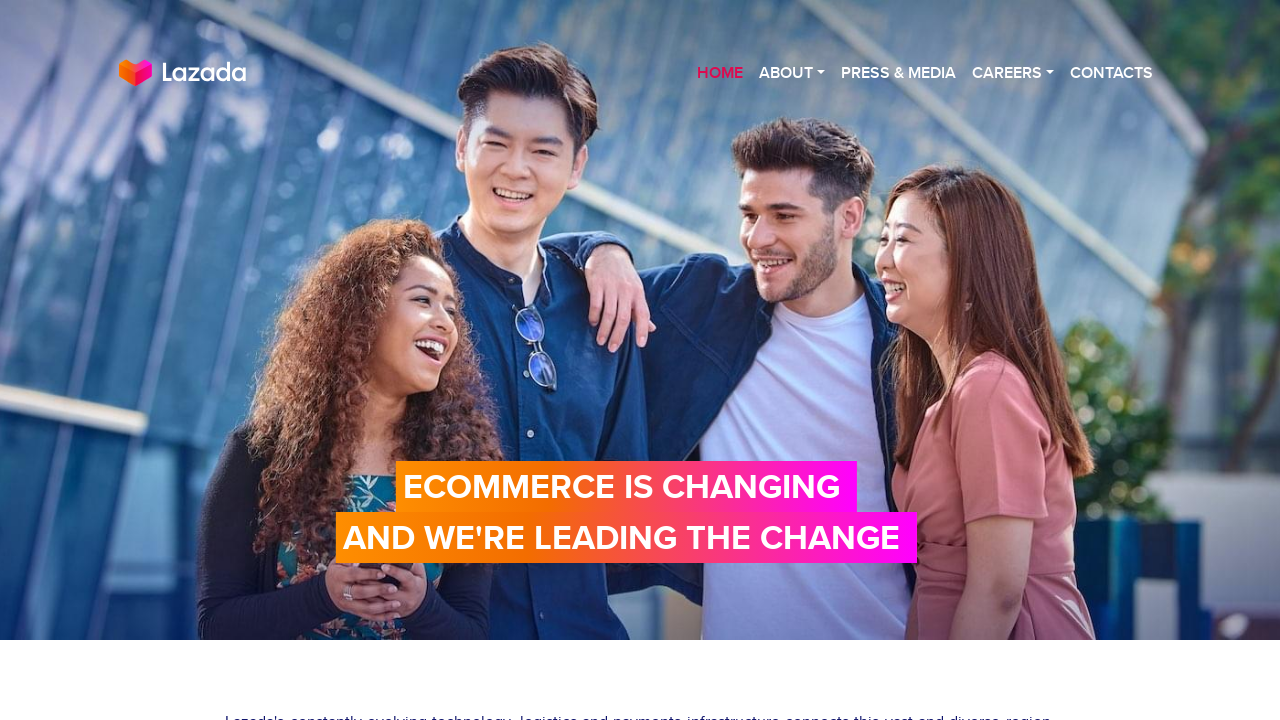

Set viewport size to 1920x1080 to maximize browser window
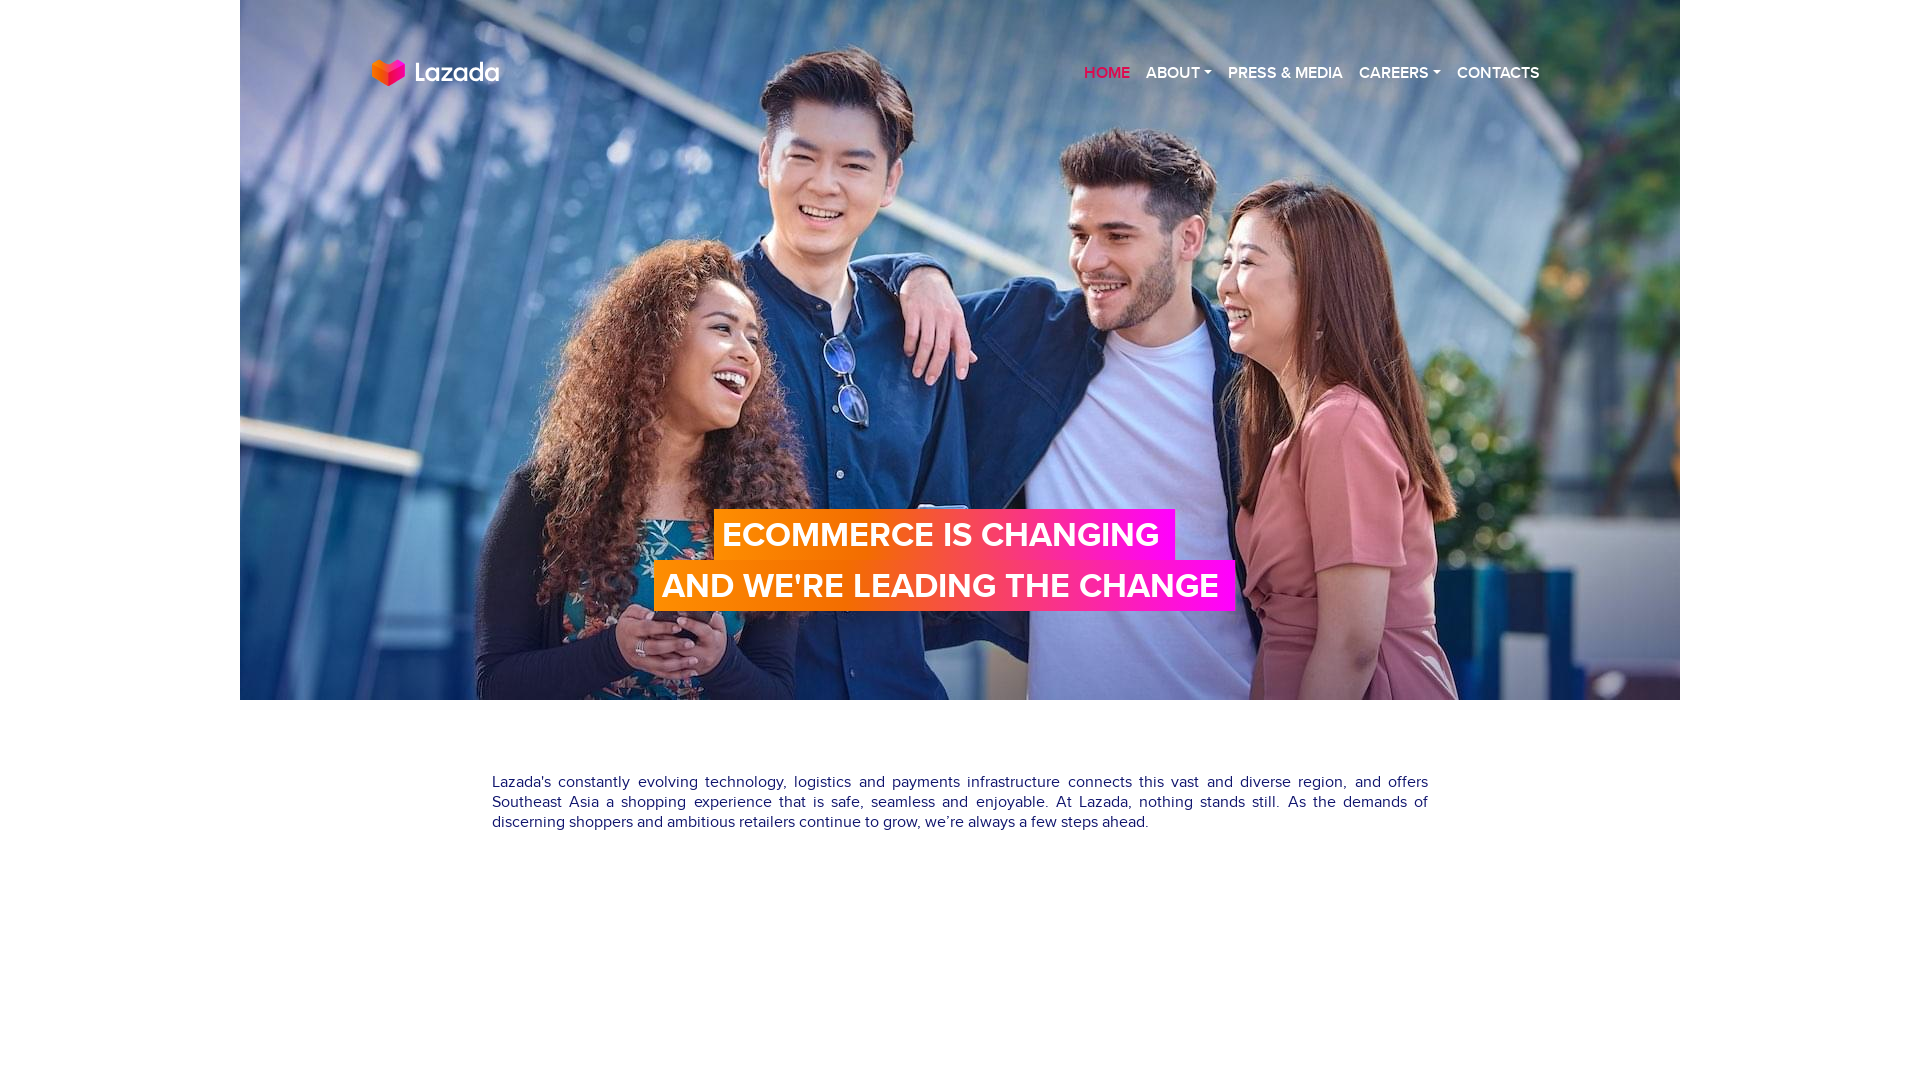

Lazada homepage loaded successfully (DOM content loaded)
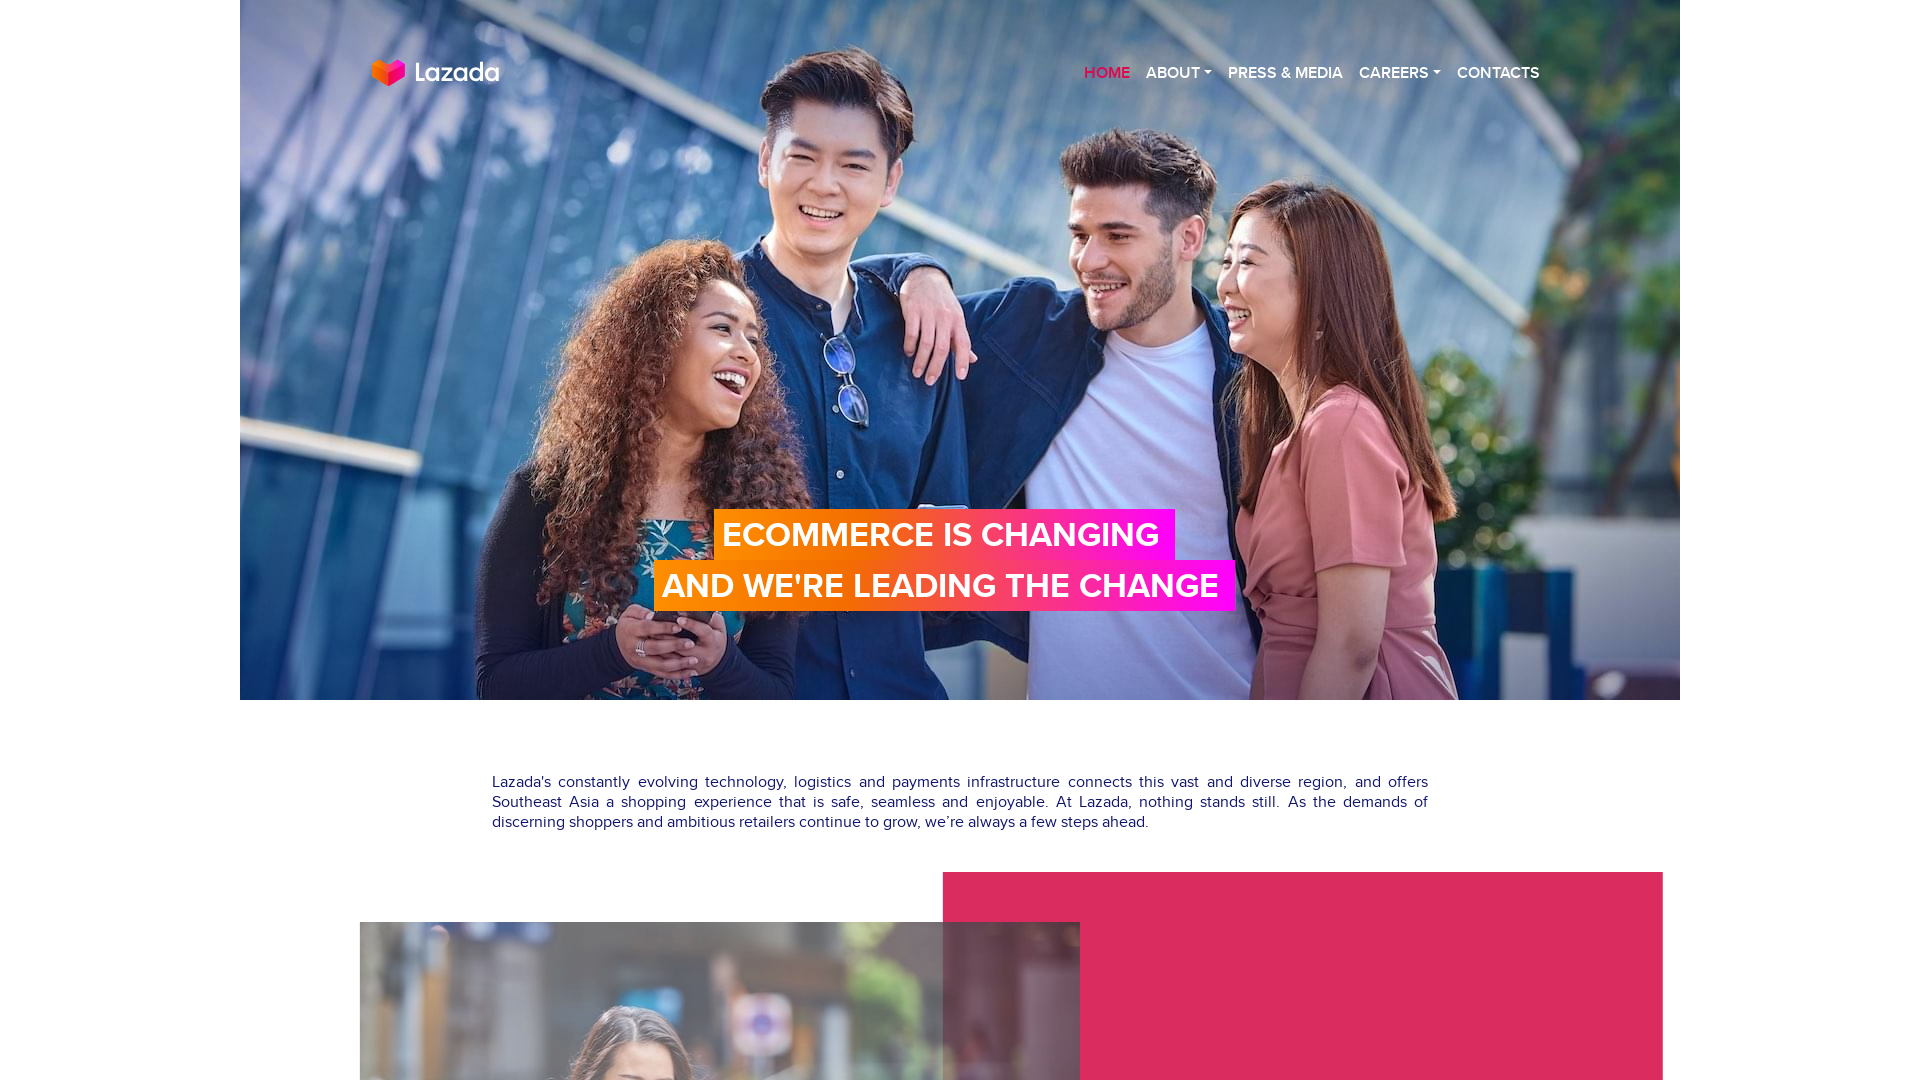

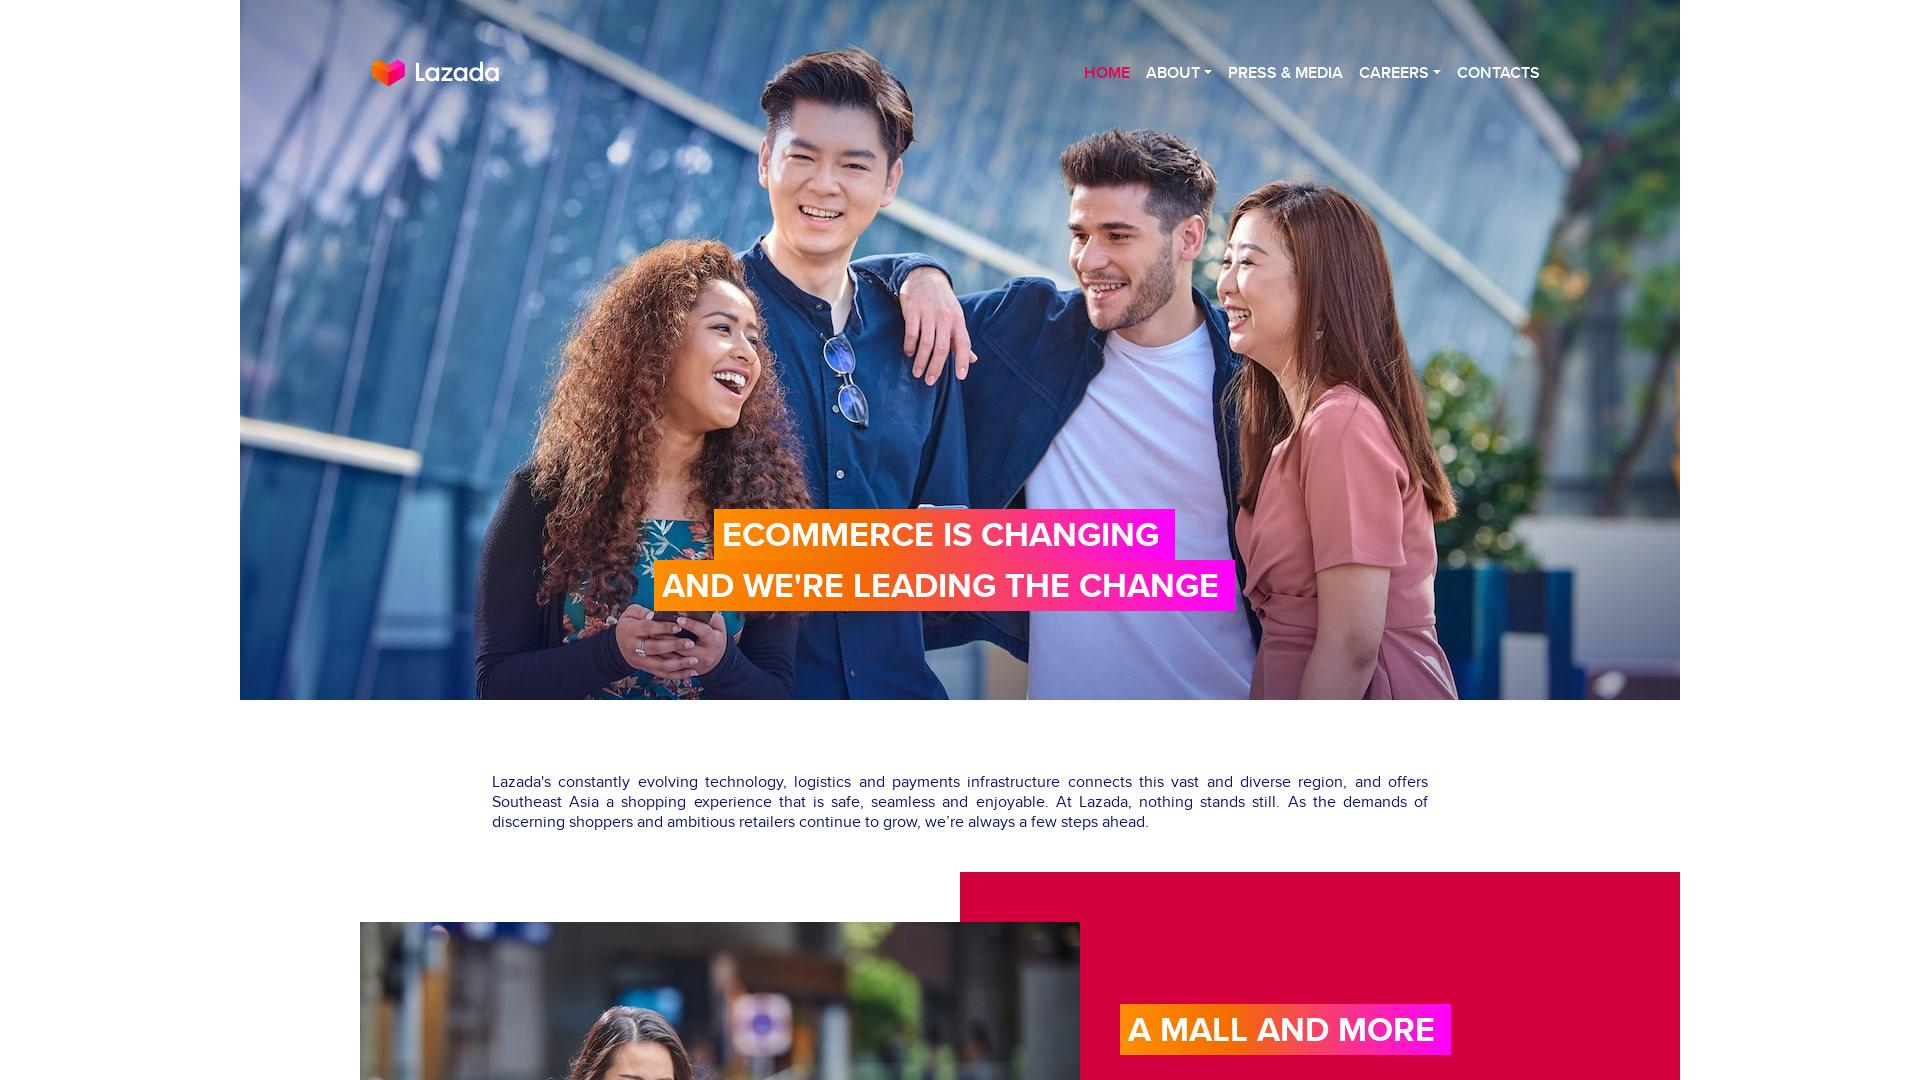